Tests form filling functionality by entering user details, selecting radio buttons, checkboxes, and dropdown options on a registration form

Starting URL: https://thetestingworld.com/testings

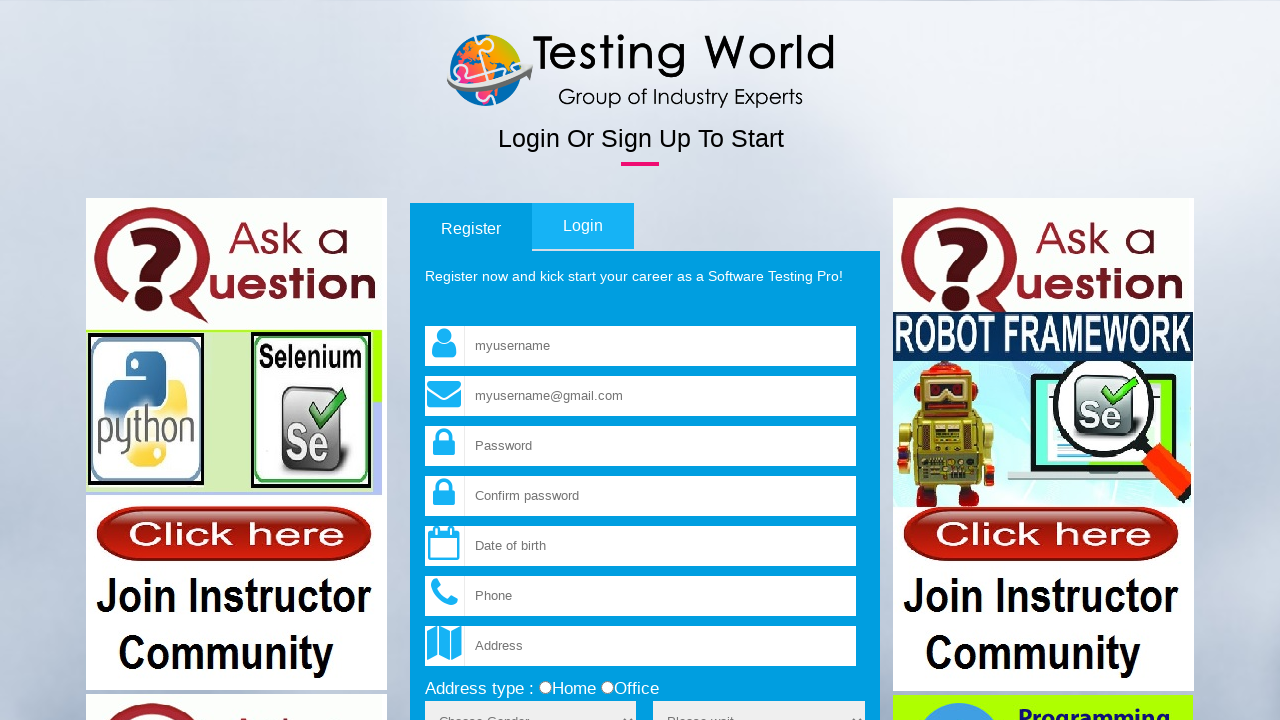

Scrolled to form area at position 1550
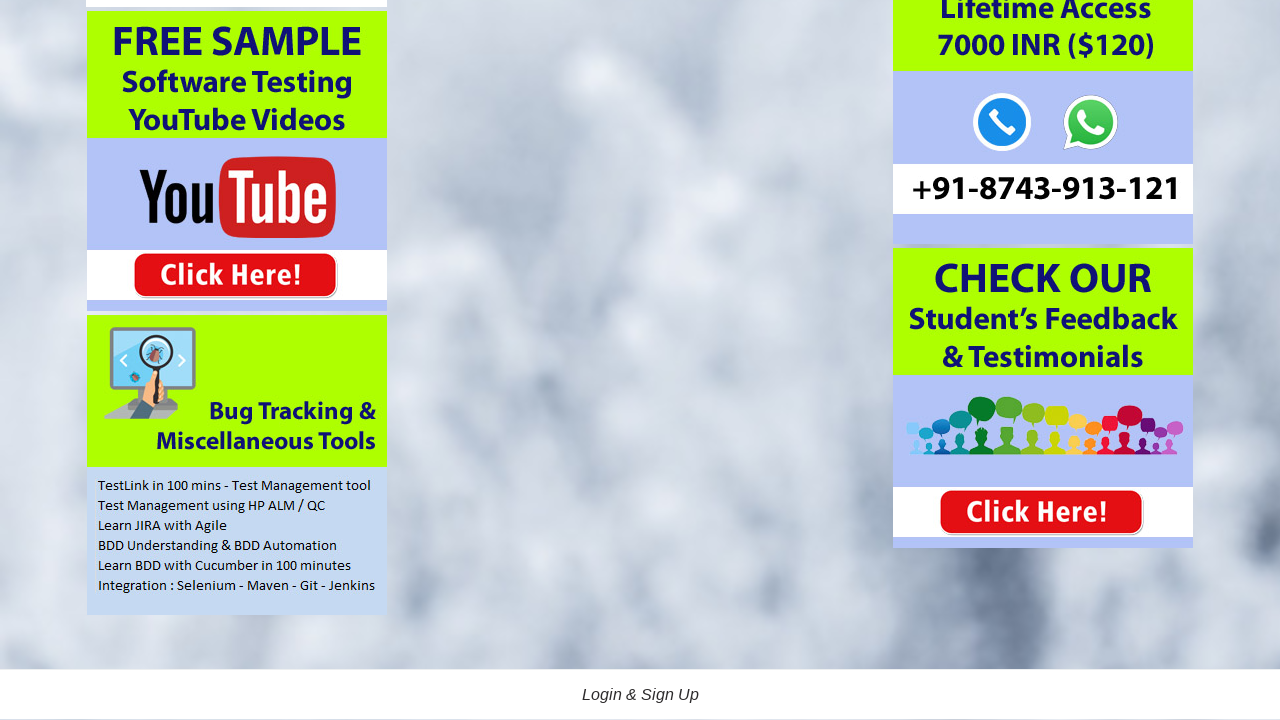

Filled username field with 'testuser123' on input[name='fld_username']
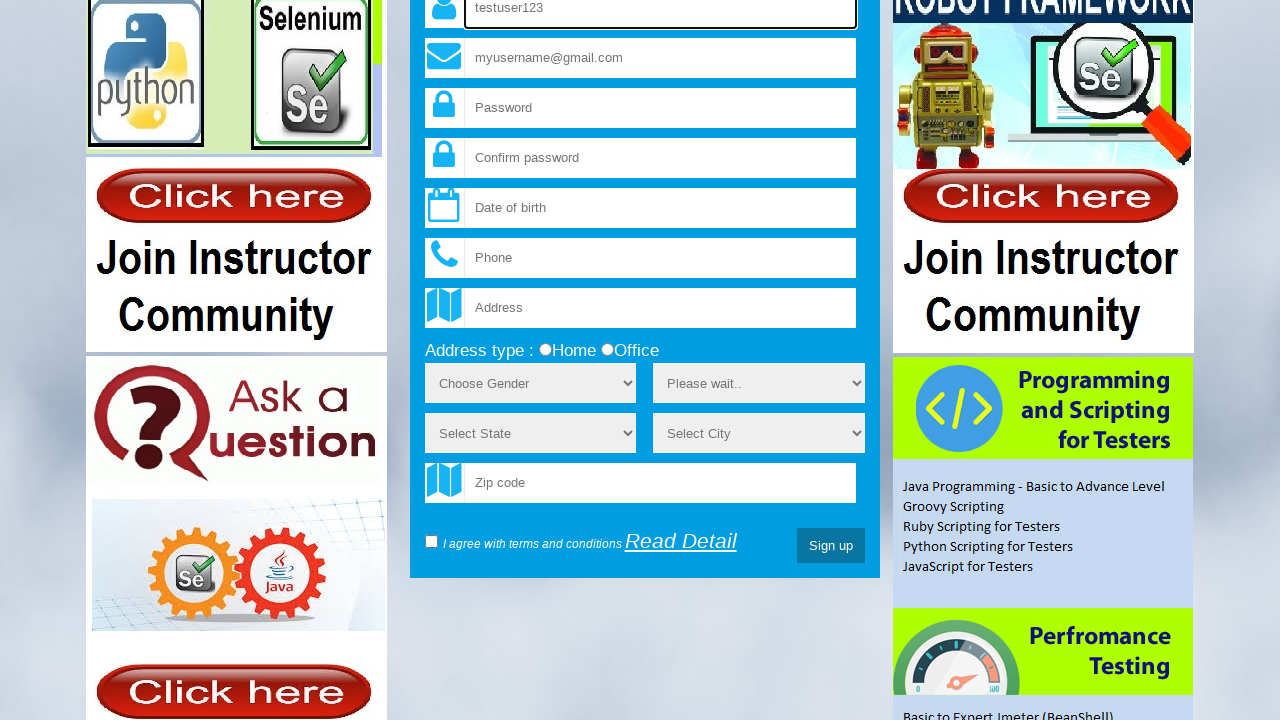

Filled email field with 'testuser@example.com' on input[type='email']
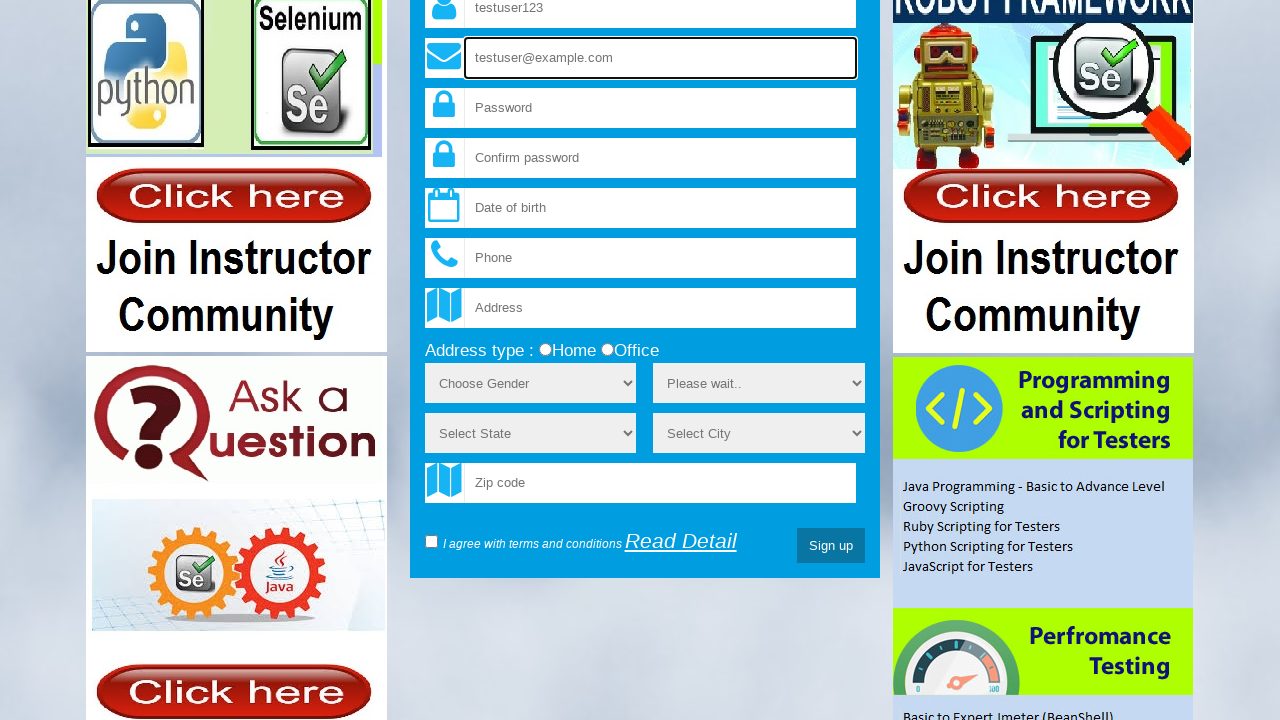

Filled password field with 'TestPass123!' on input[name='fld_password']
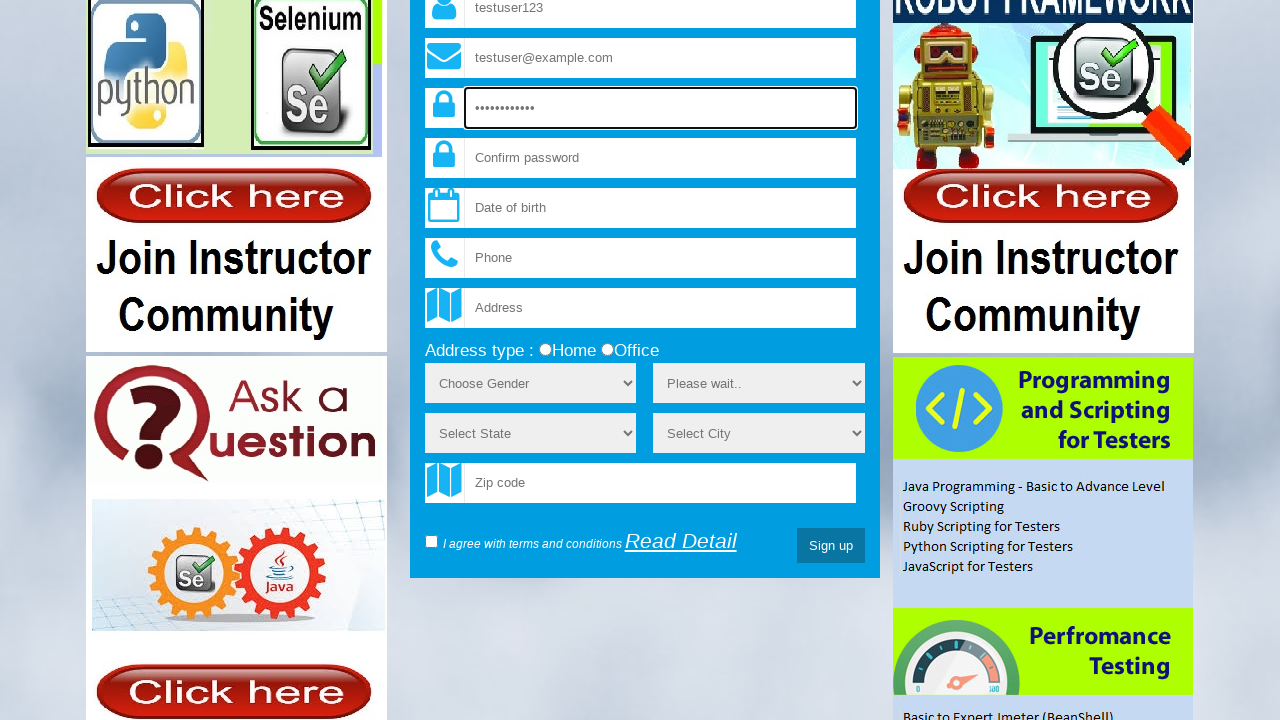

Selected 'home' radio button for address type at (545, 350) on input[name='add_type'][value='home']
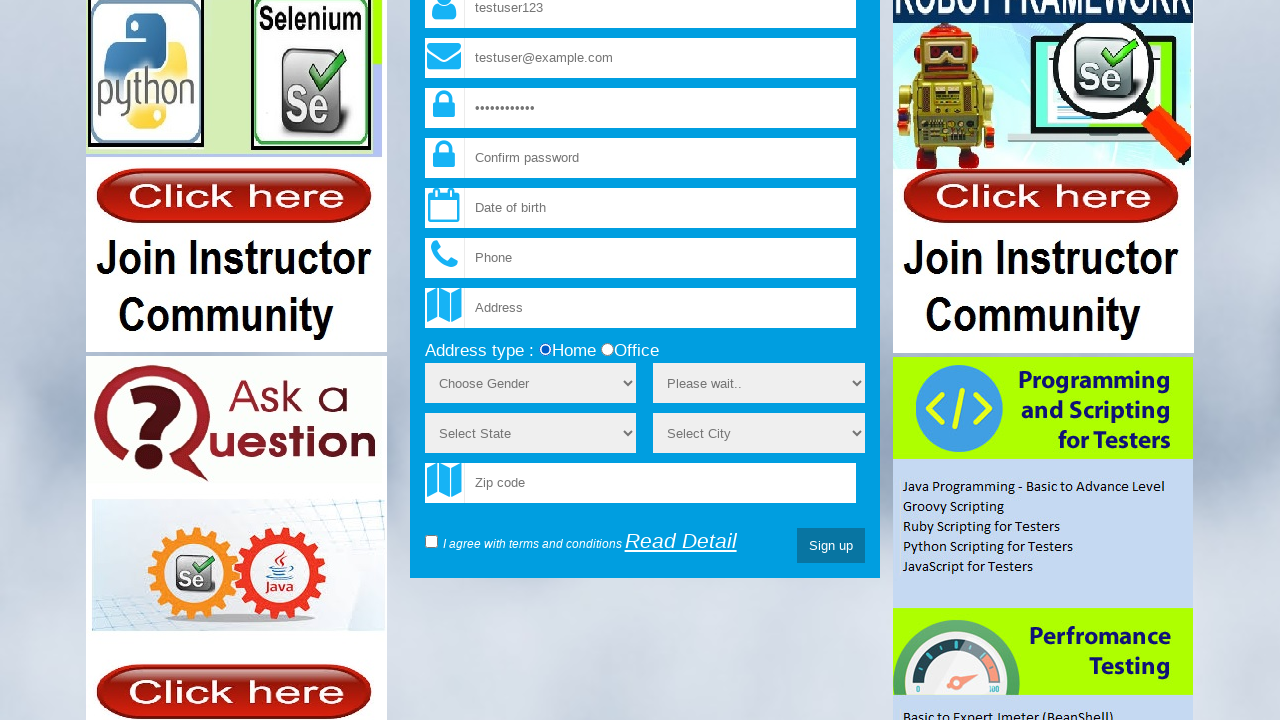

Checked terms and conditions checkbox at (431, 542) on input[name='terms']
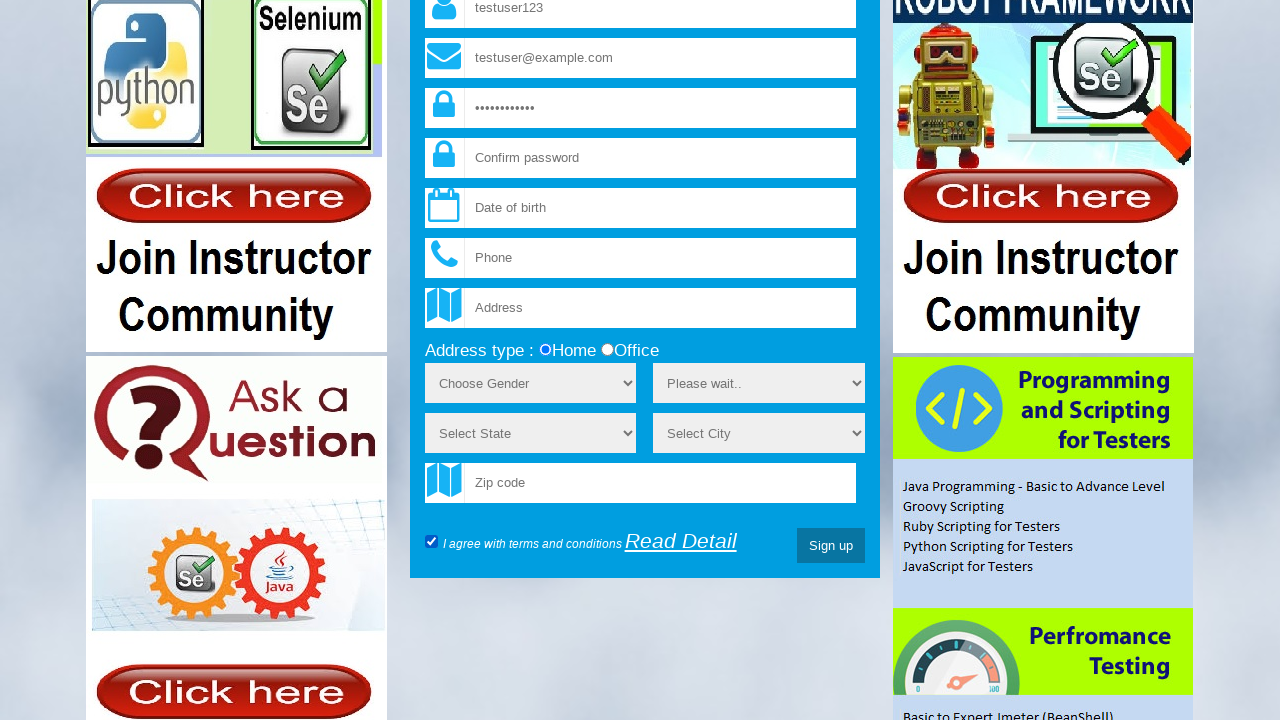

Selected 'Male' from gender dropdown on select[name='sex']
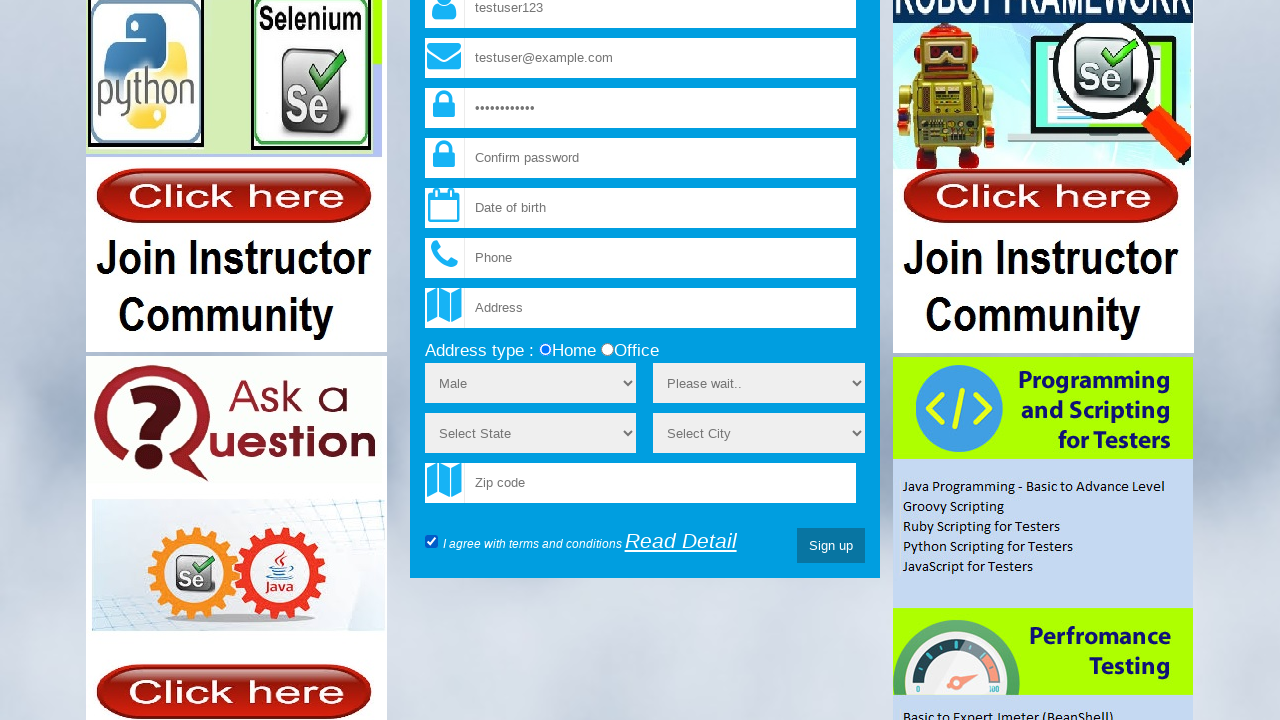

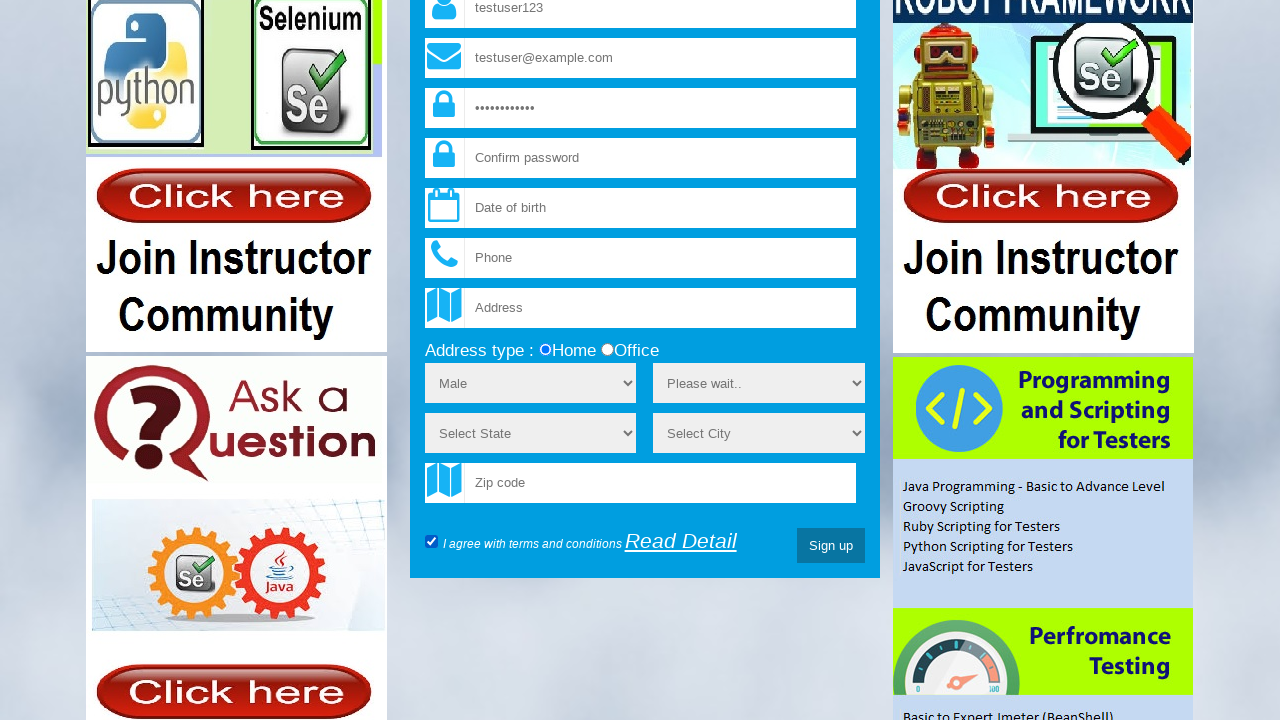